Waits for paragraph element to have green color style attribute, then verifies text

Starting URL: https://kristinek.github.io/site/examples/sync

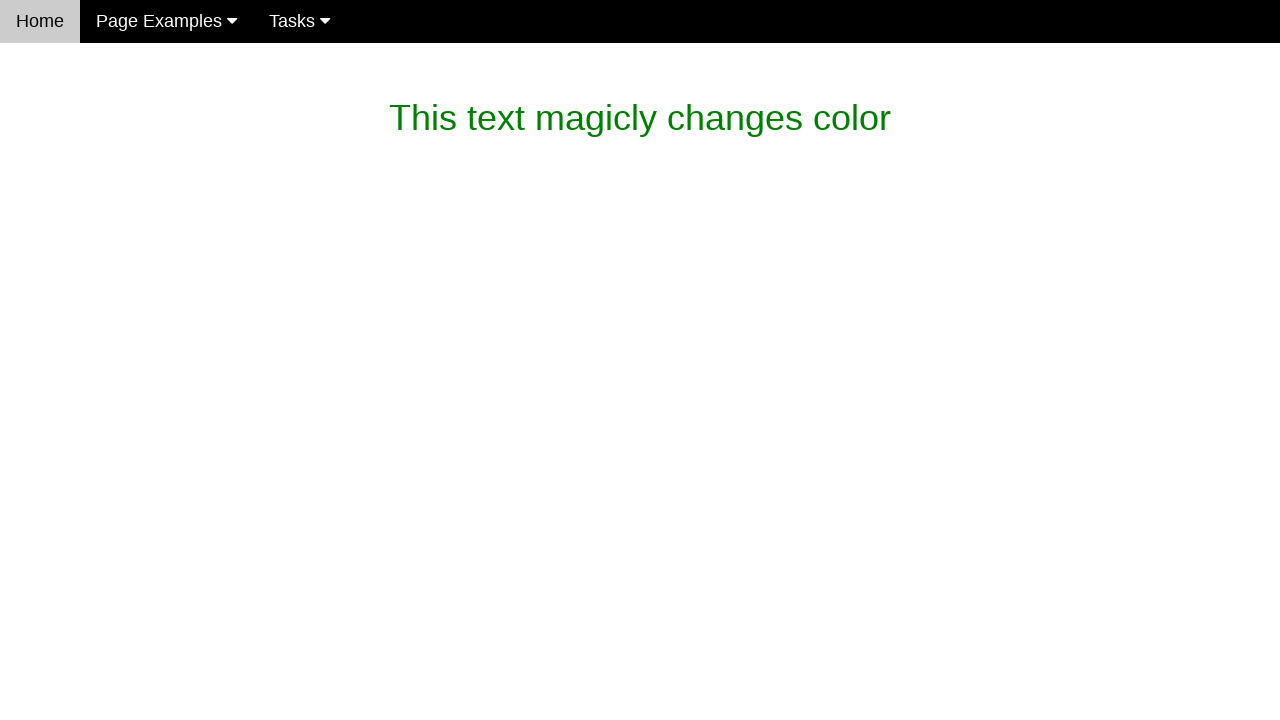

Waited for paragraph element to be visible
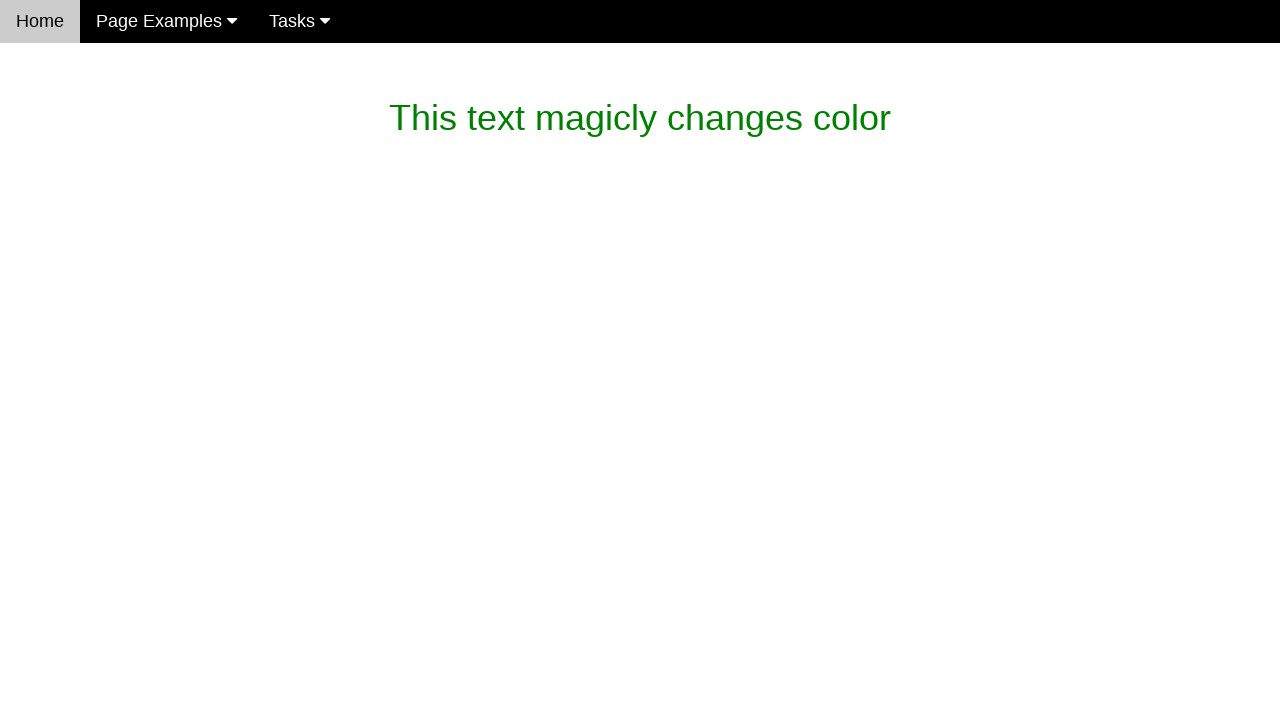

Waited for paragraph element to have green color style attribute
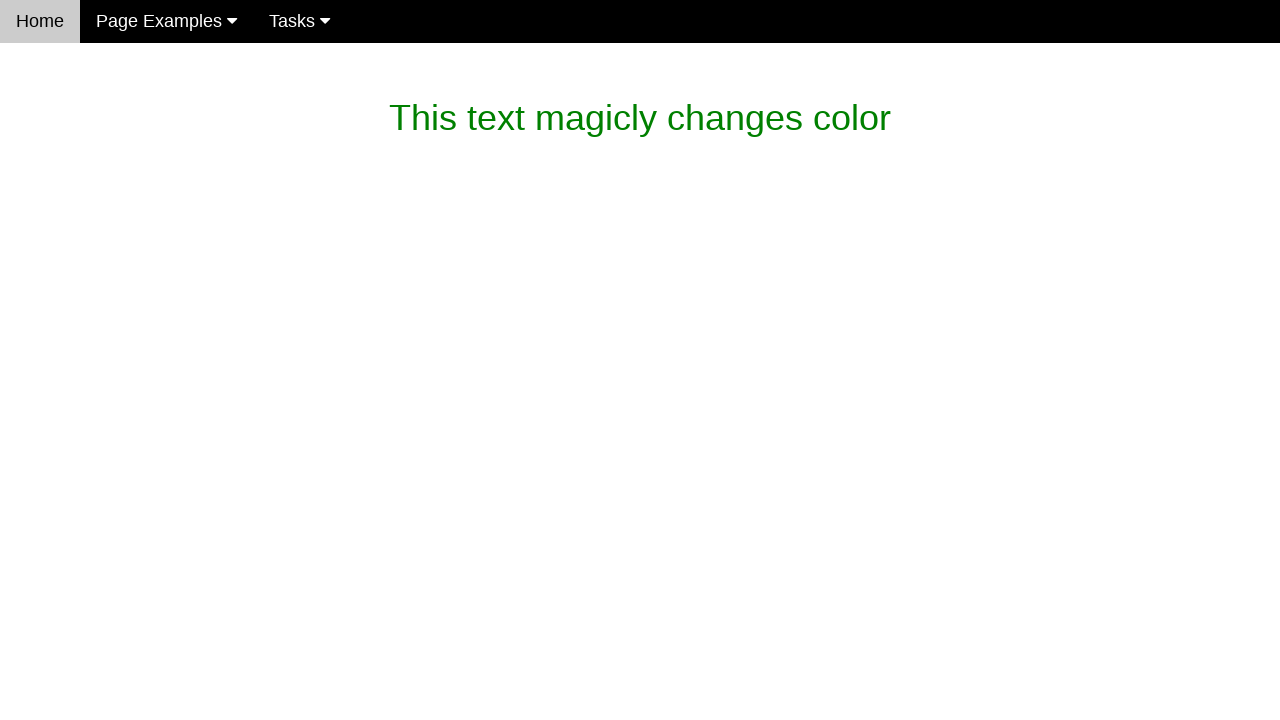

Verified paragraph text content is 'This text magicly changes color'
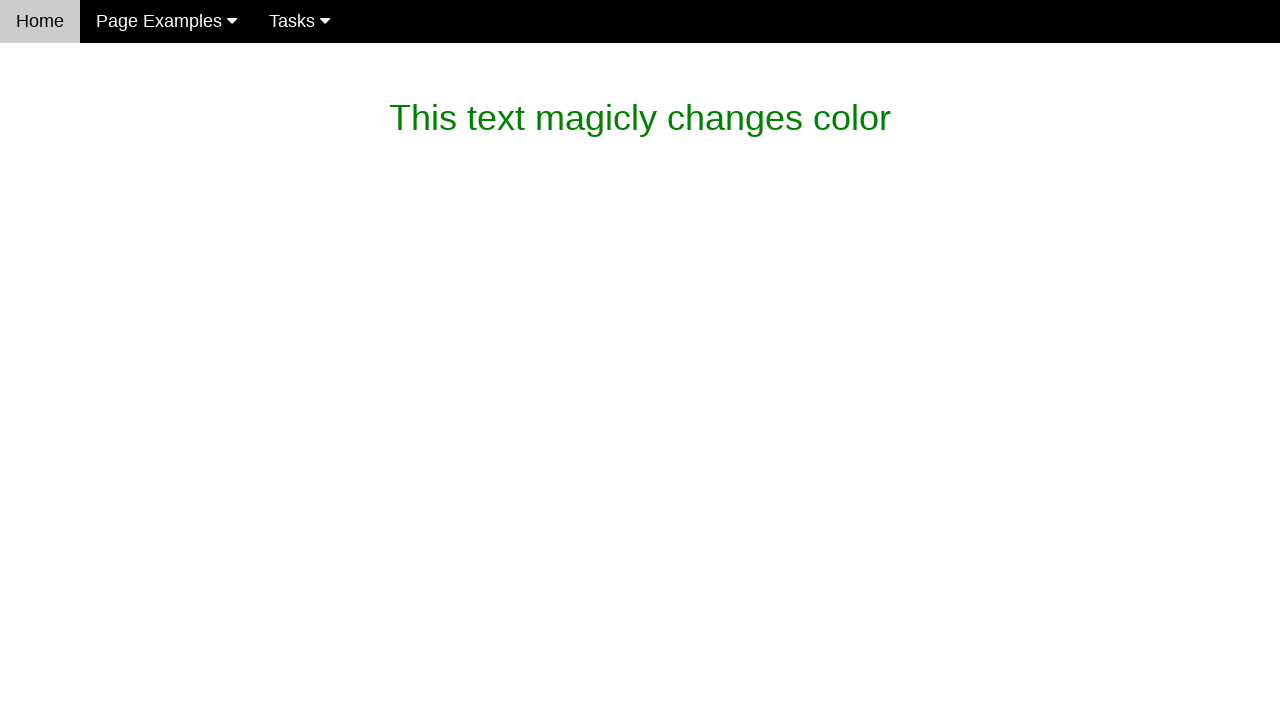

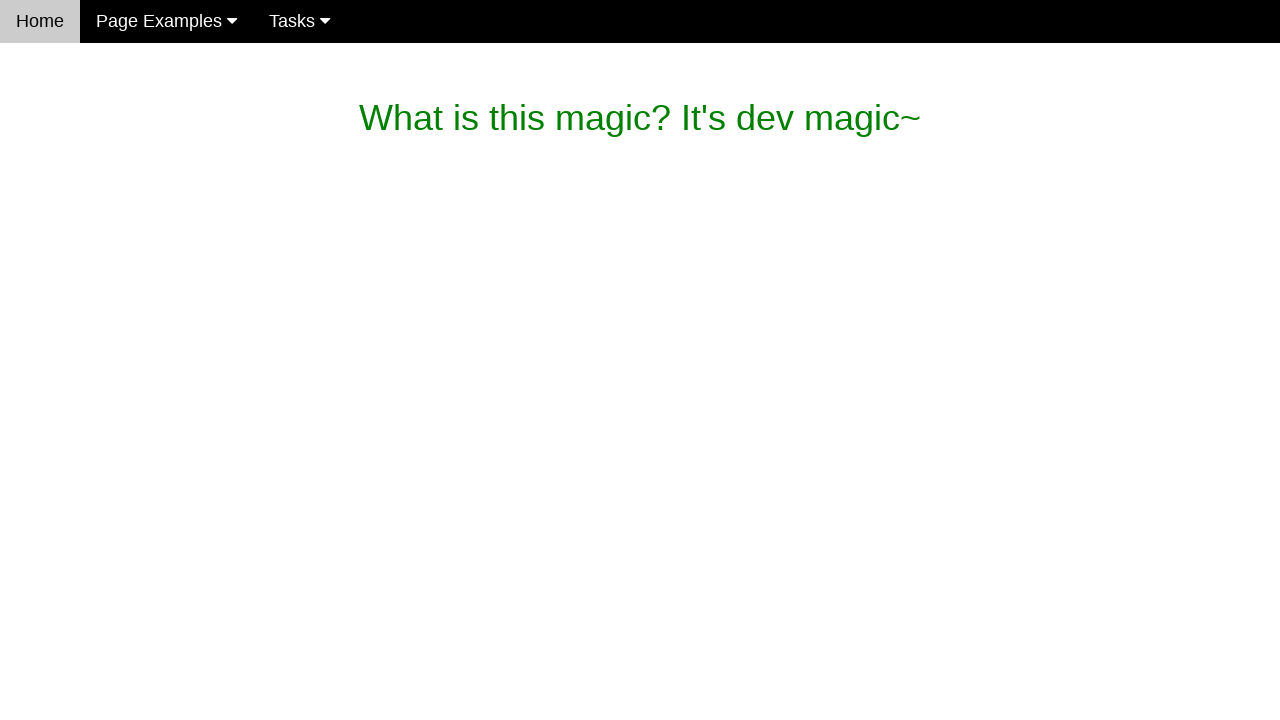